Tests adding todo items by creating two todos and verifying they appear in the list

Starting URL: https://demo.playwright.dev/todomvc

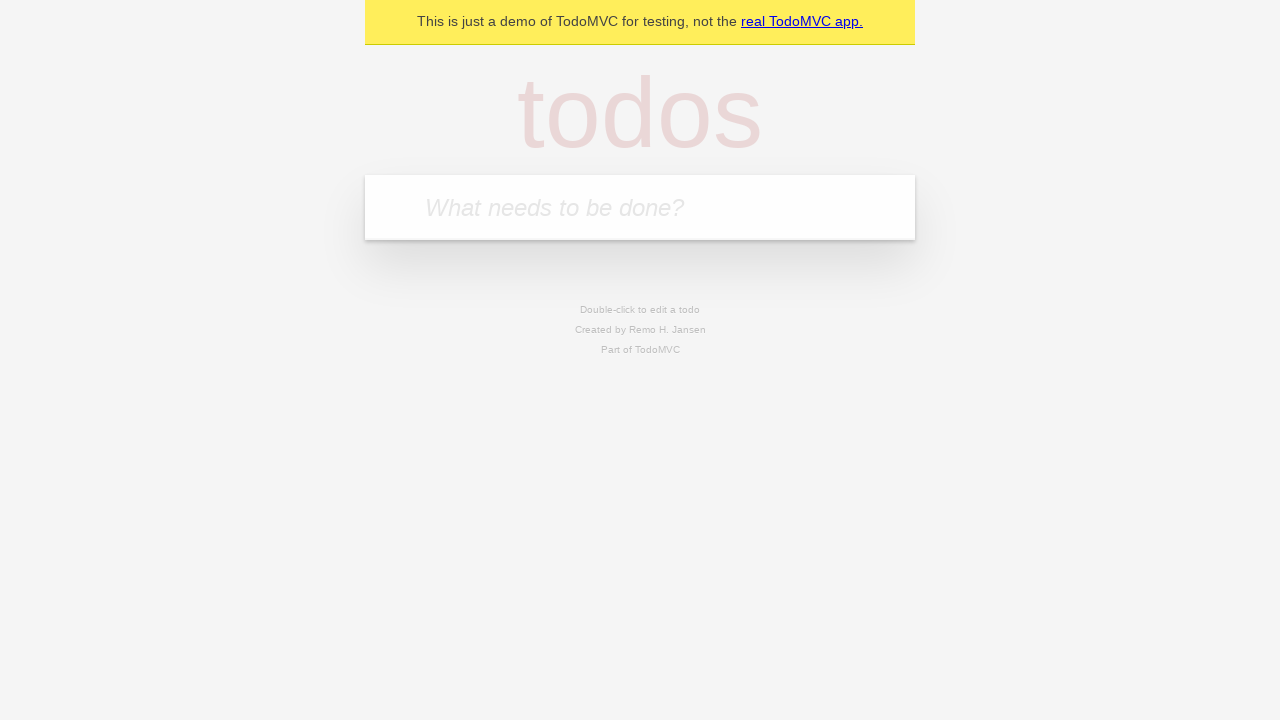

Located the todo input field
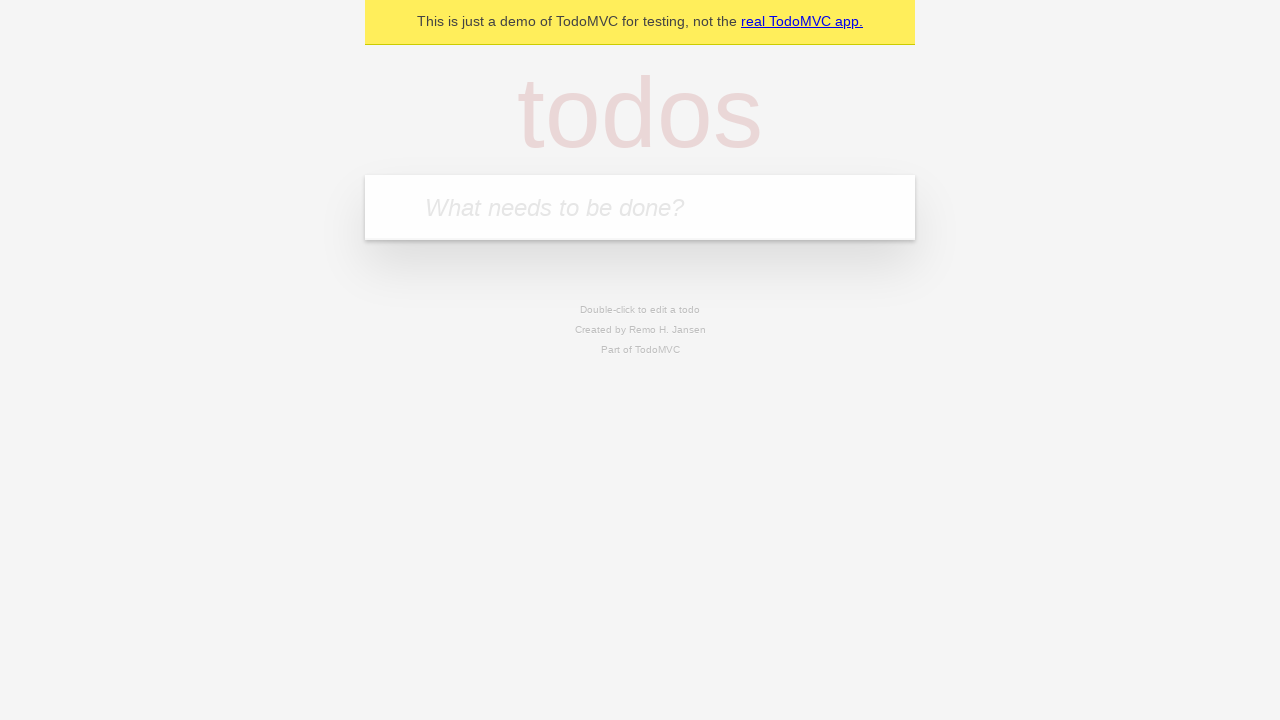

Filled todo input with 'buy some cheese' on internal:attr=[placeholder="What needs to be done?"i]
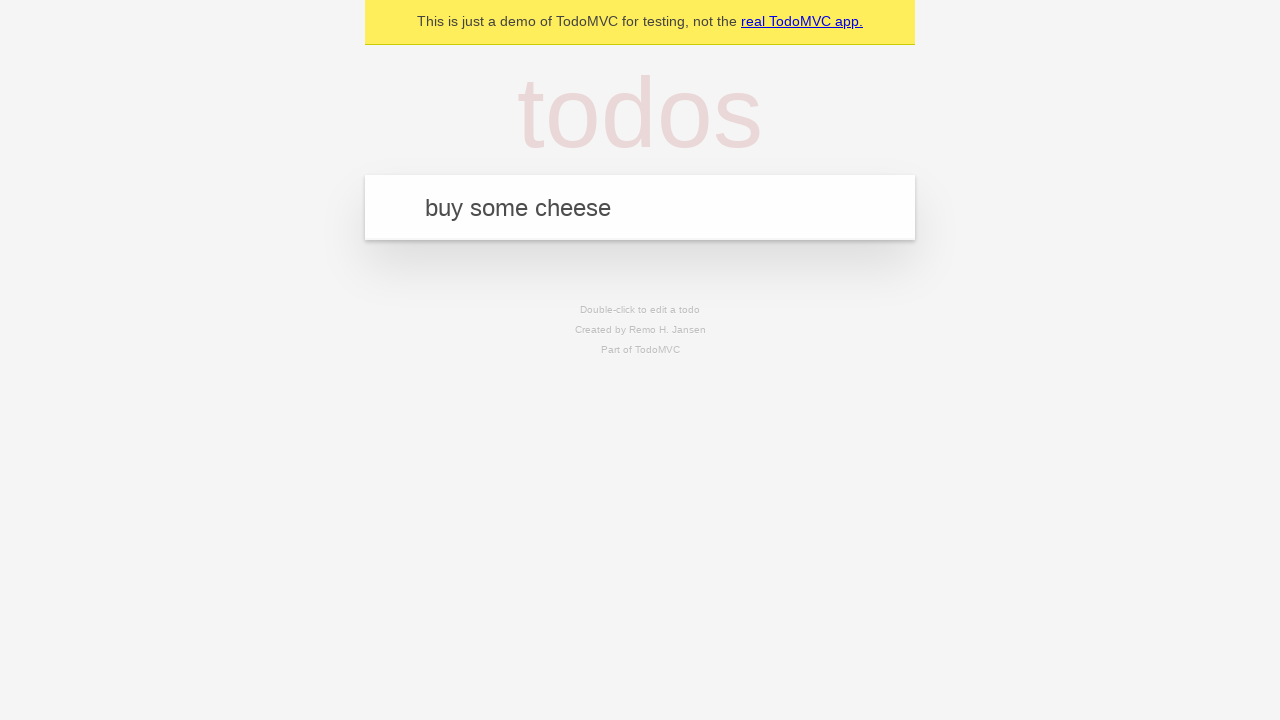

Pressed Enter to create first todo on internal:attr=[placeholder="What needs to be done?"i]
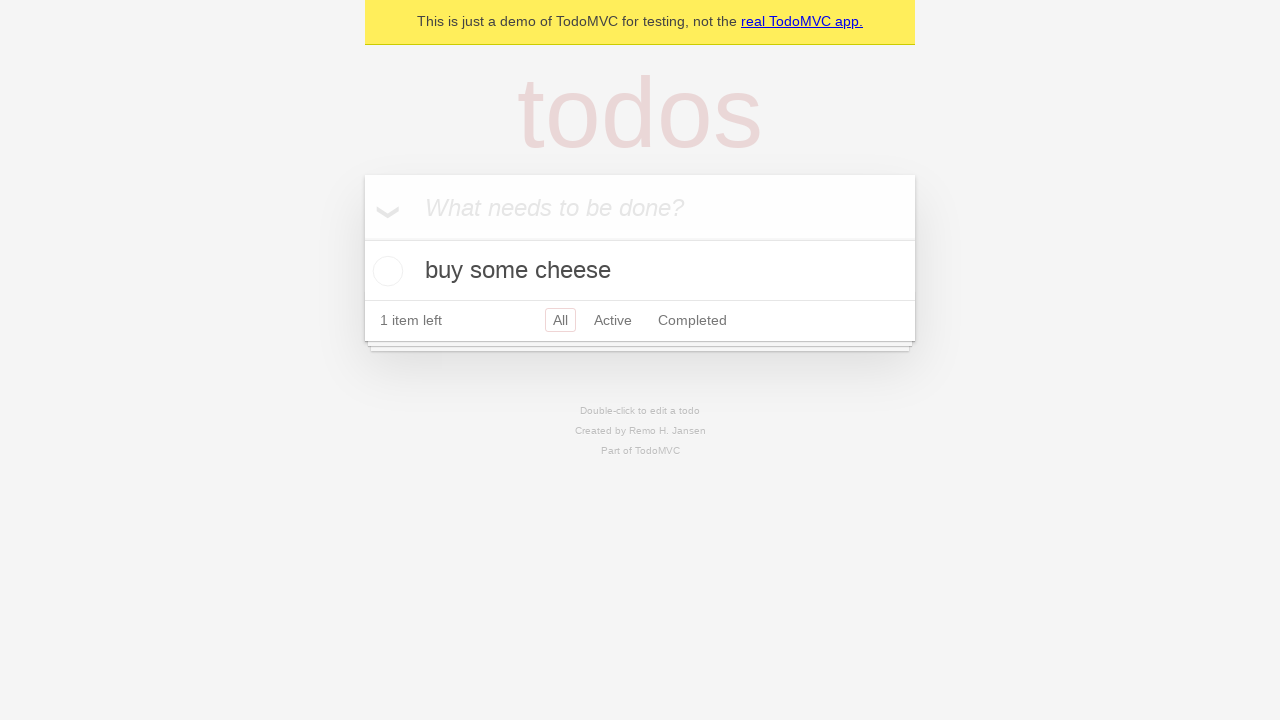

First todo appeared in the list
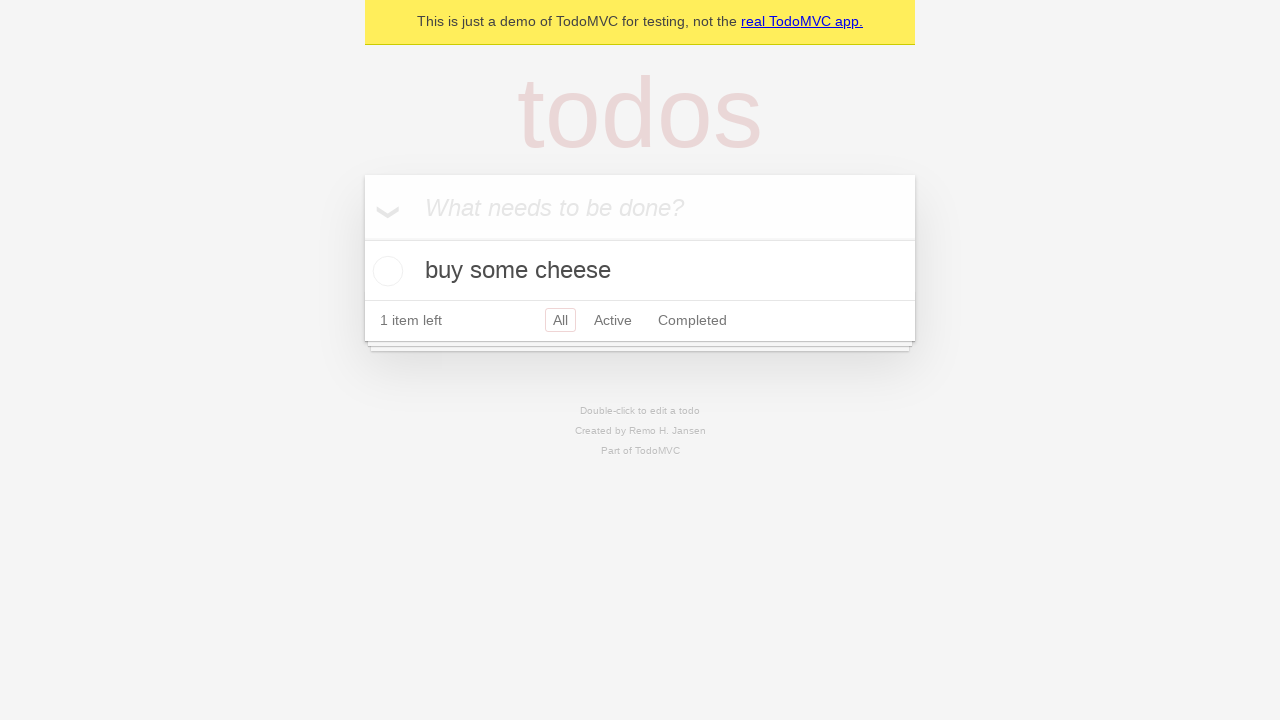

Filled todo input with 'feed the cat' on internal:attr=[placeholder="What needs to be done?"i]
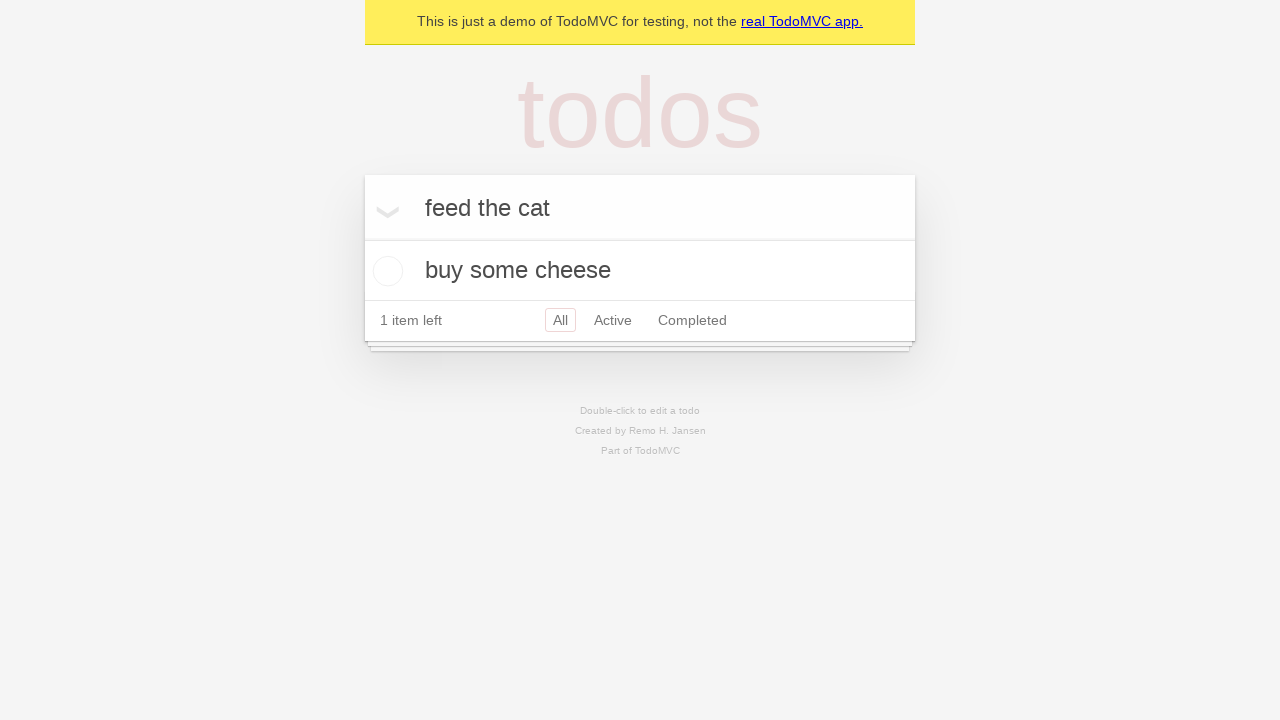

Pressed Enter to create second todo on internal:attr=[placeholder="What needs to be done?"i]
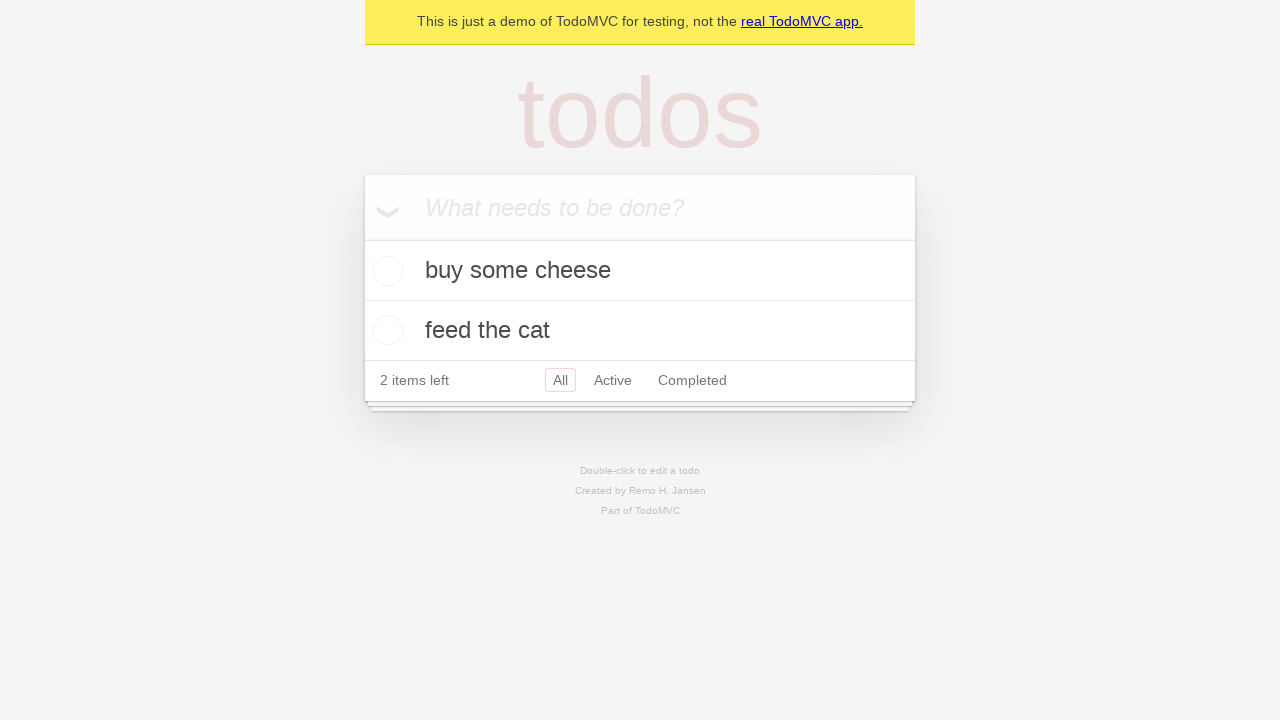

Both todos are now visible in the list
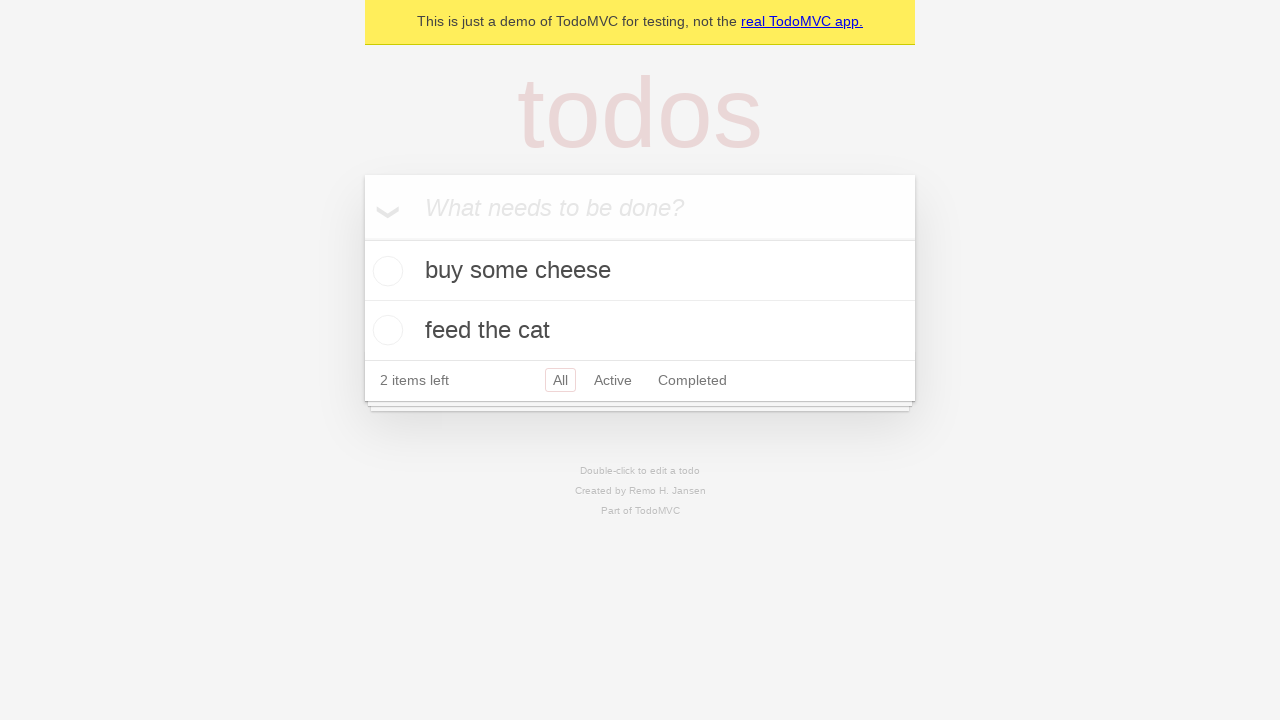

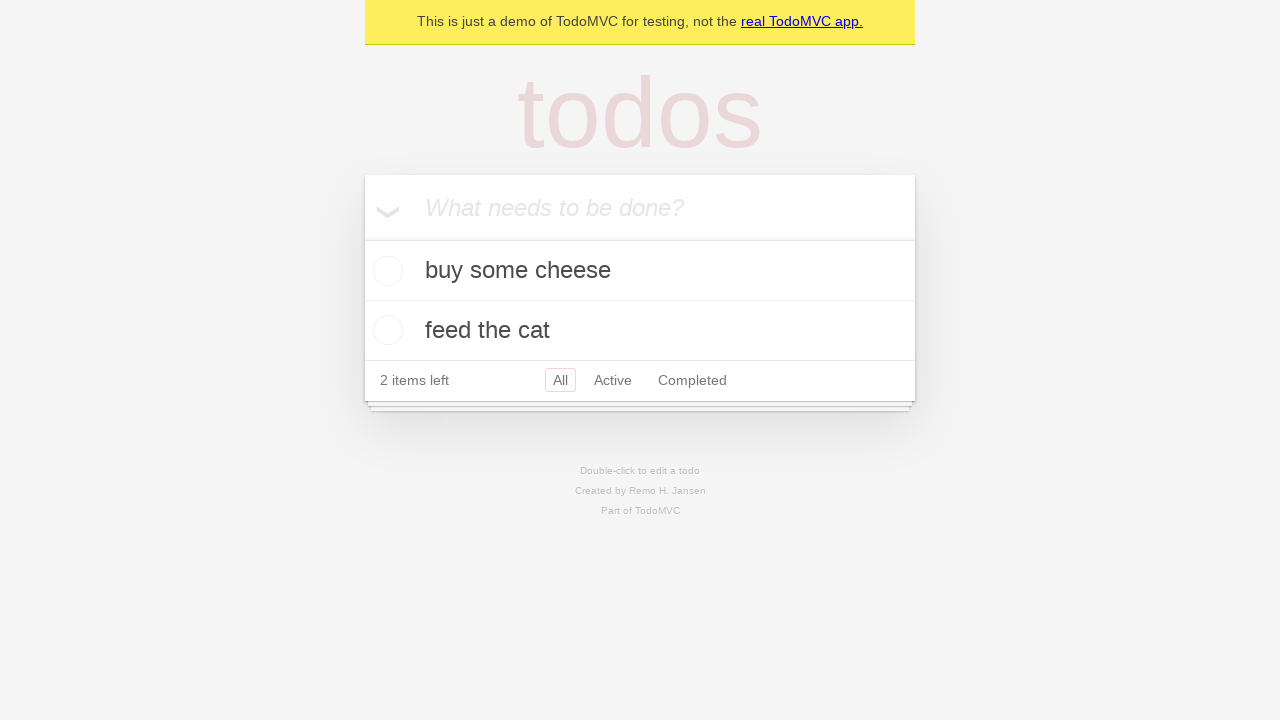